Searches for a company on the China Customs Enterprise Credit Information Platform by filling company code/name and clicking search

Starting URL: http://credit.customs.gov.cn/

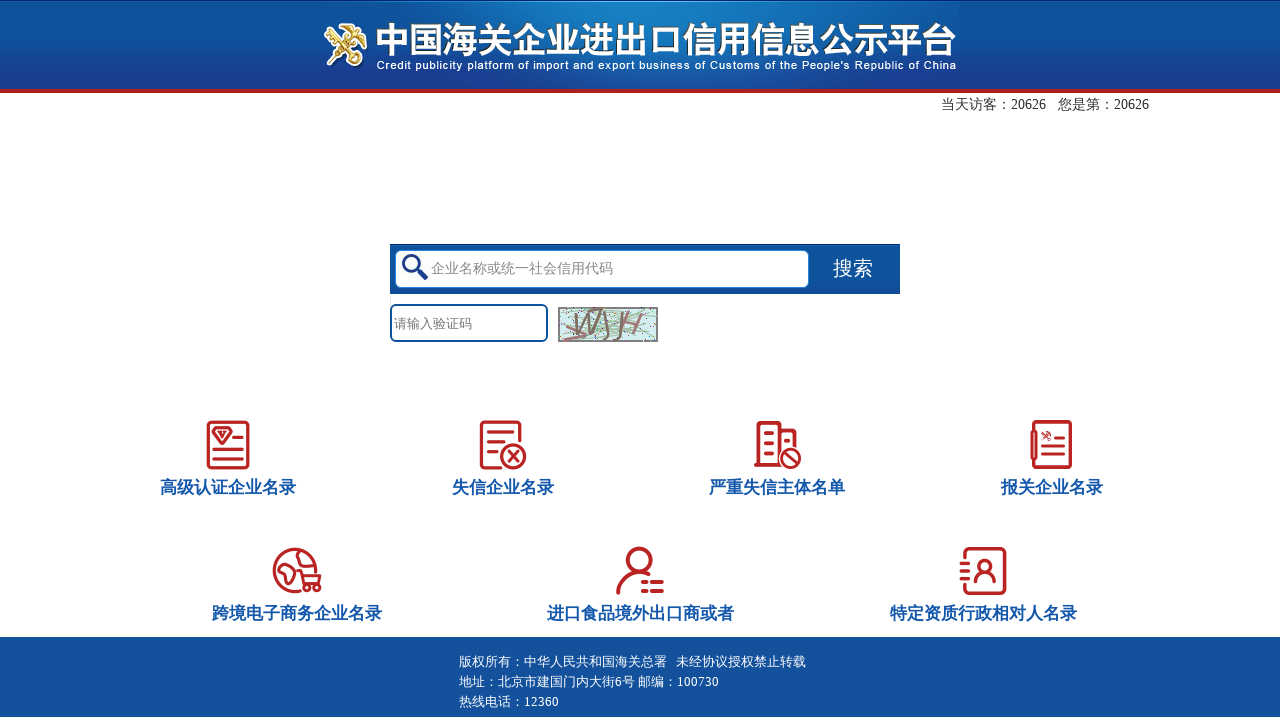

Filled company name '深圳市华强实业有限公司' in search field on #ID_codeName
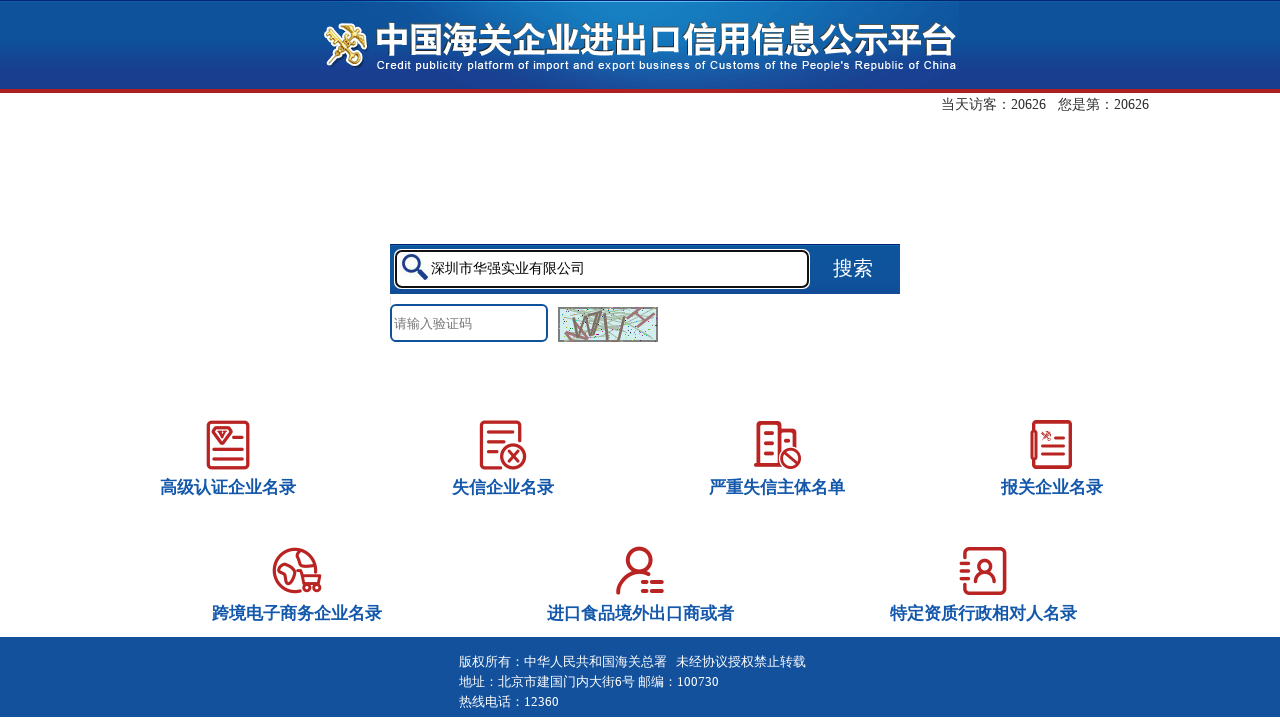

Clicked search button to search for company at (855, 266) on .serch_ico1
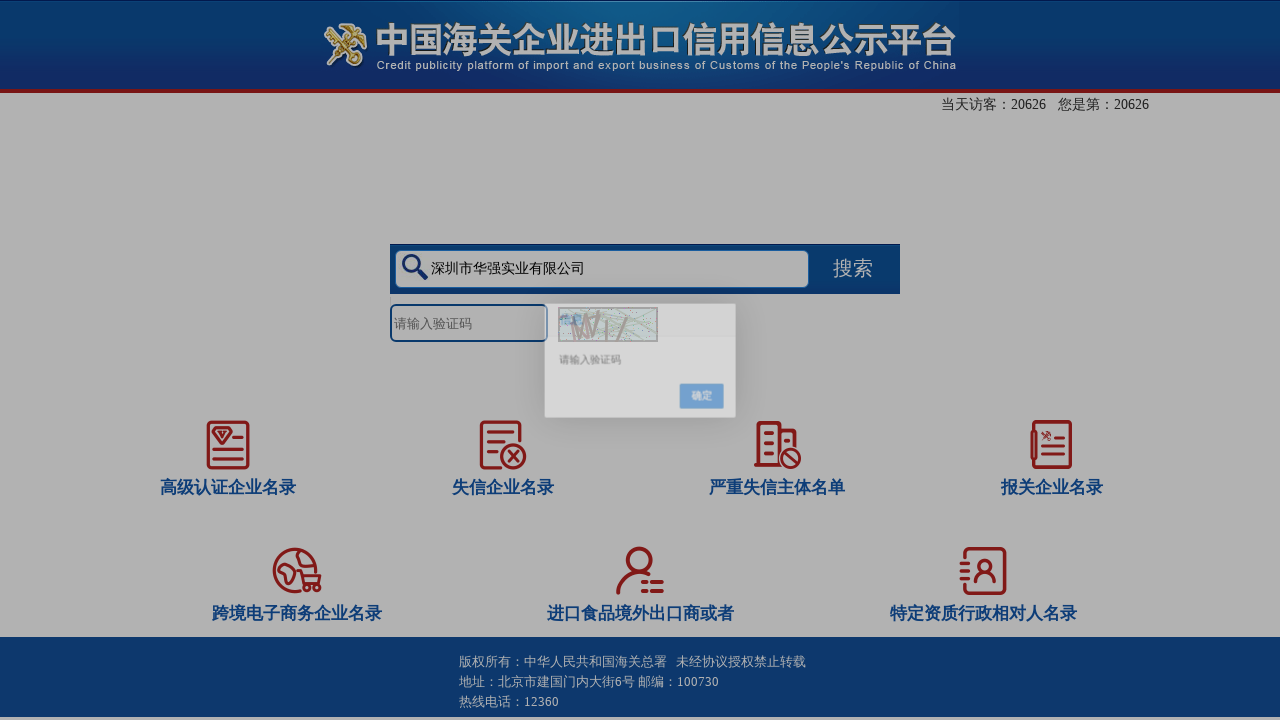

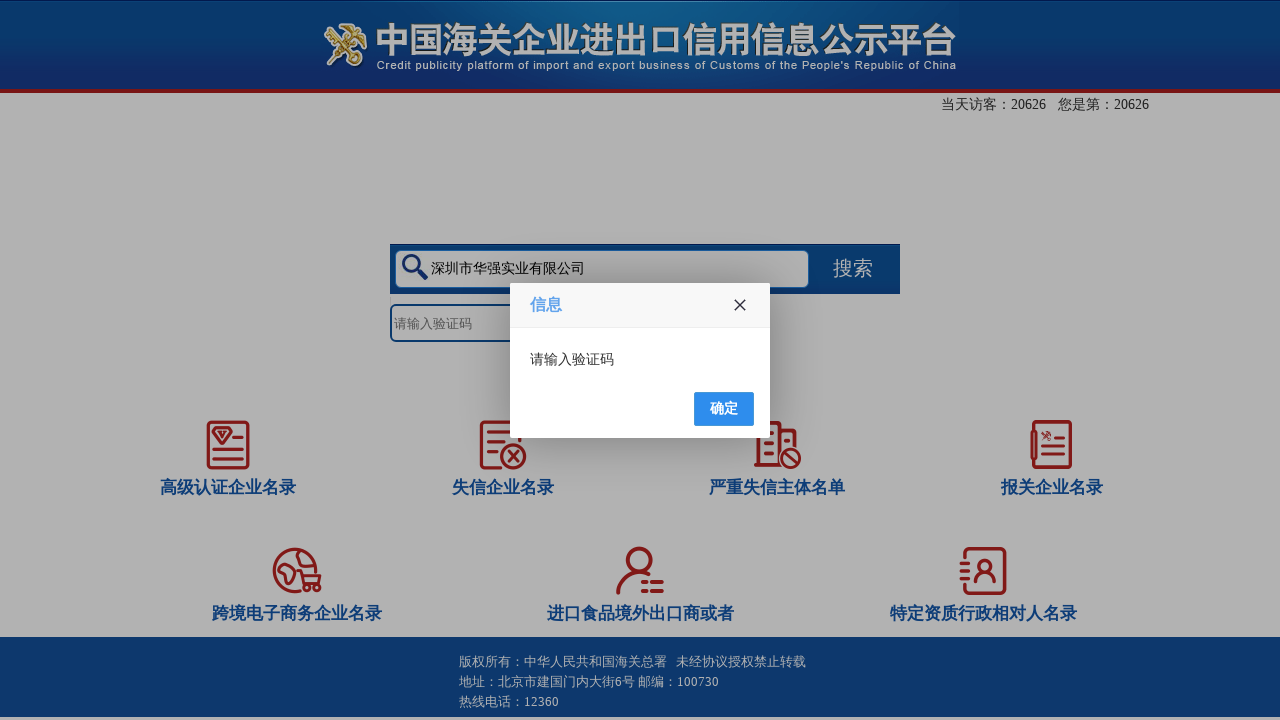